Tests JavaScript confirm dialog by clicking the JS Confirm button, accepting it, and verifying the confirmation message

Starting URL: http://practice.cydeo.com/javascript_alerts

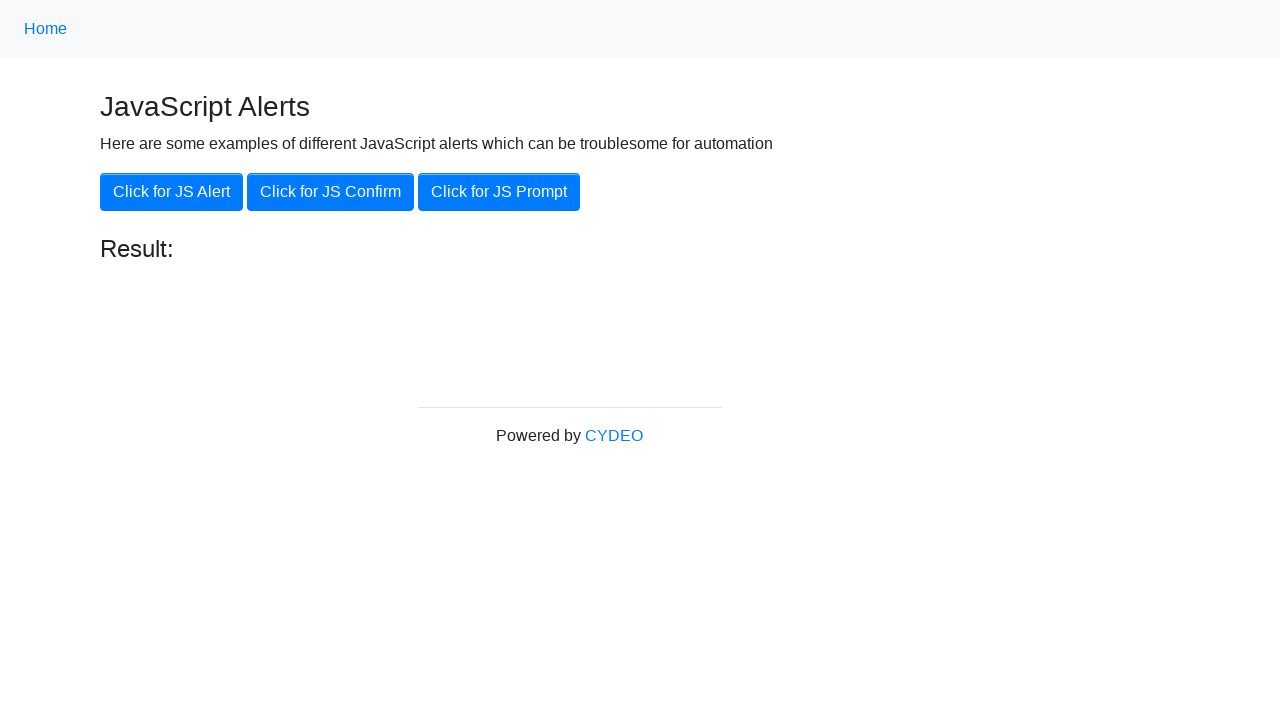

Clicked the JS Confirm button at (330, 192) on xpath=//button[@onclick='jsConfirm()']
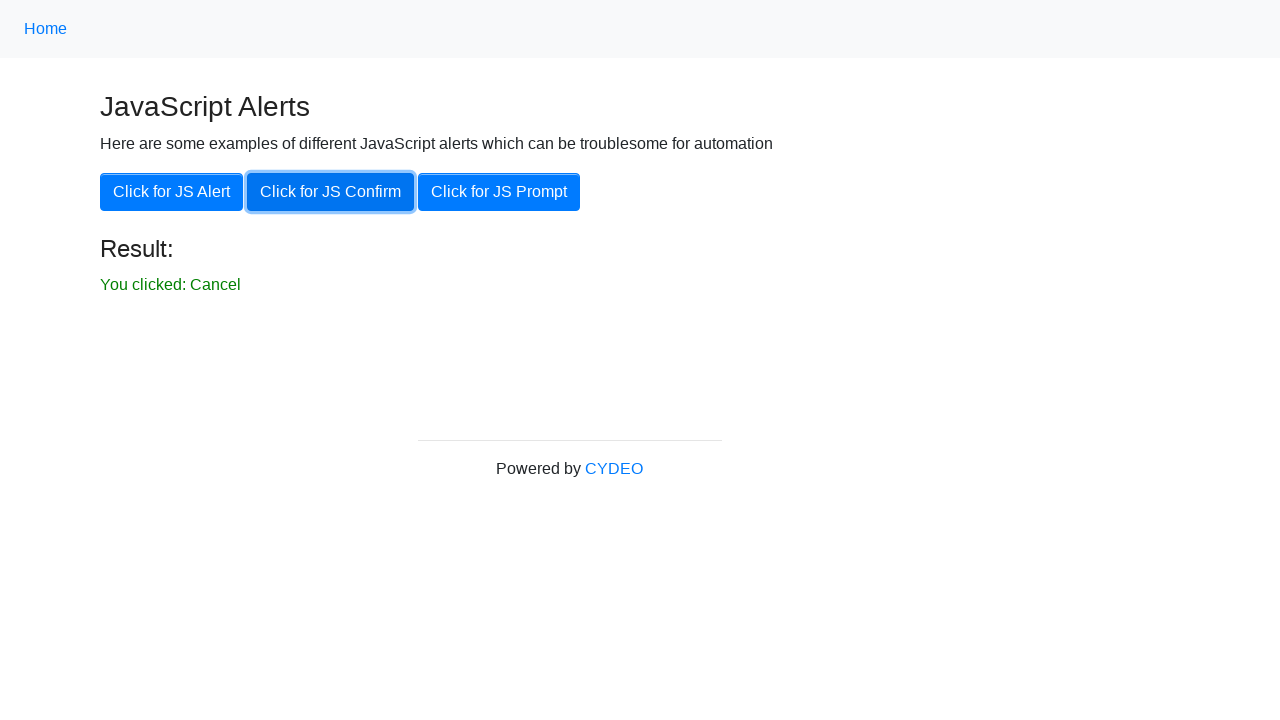

Set up dialog handler to accept confirm dialogs
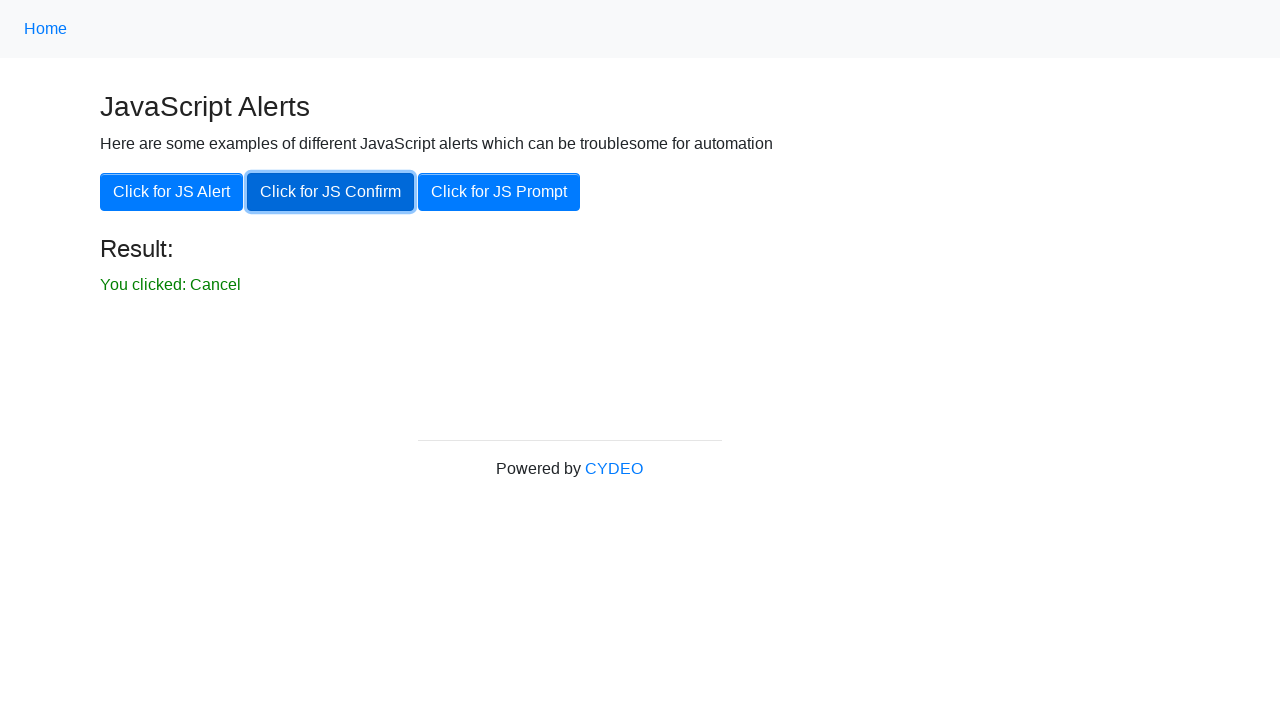

Clicked the JS Confirm button again to trigger dialog at (330, 192) on xpath=//button[@onclick='jsConfirm()']
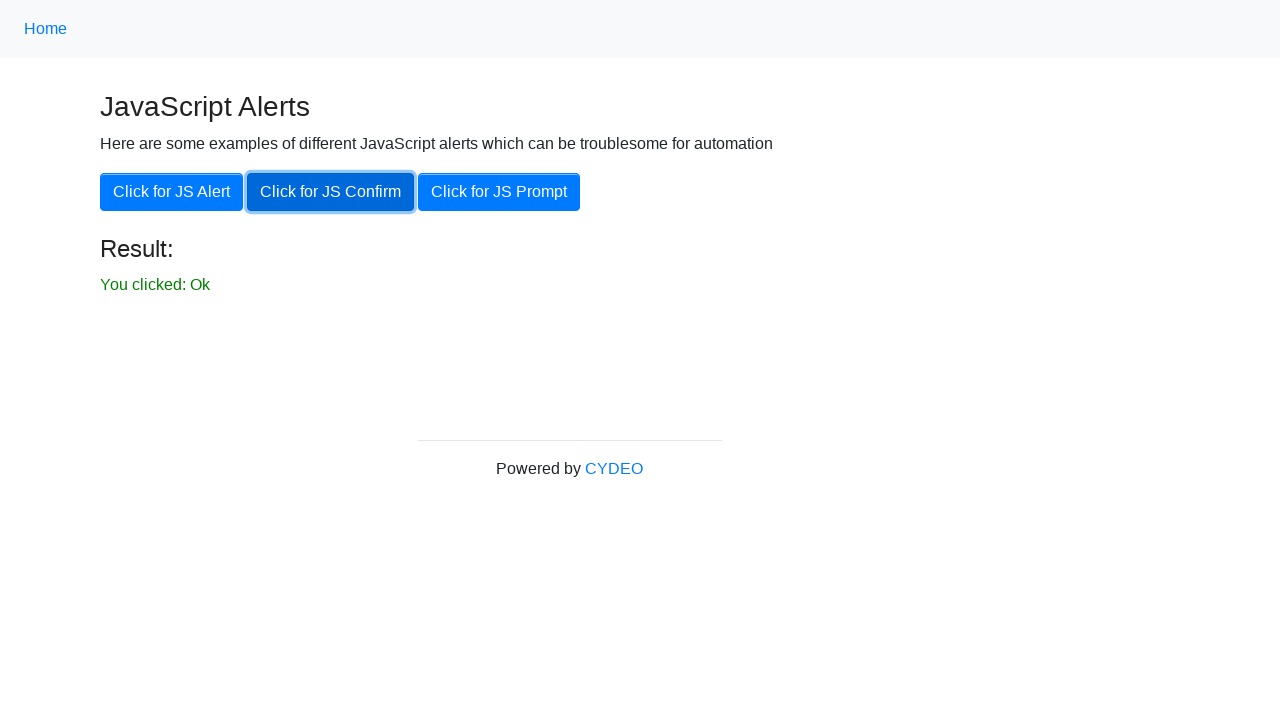

Located the result text element
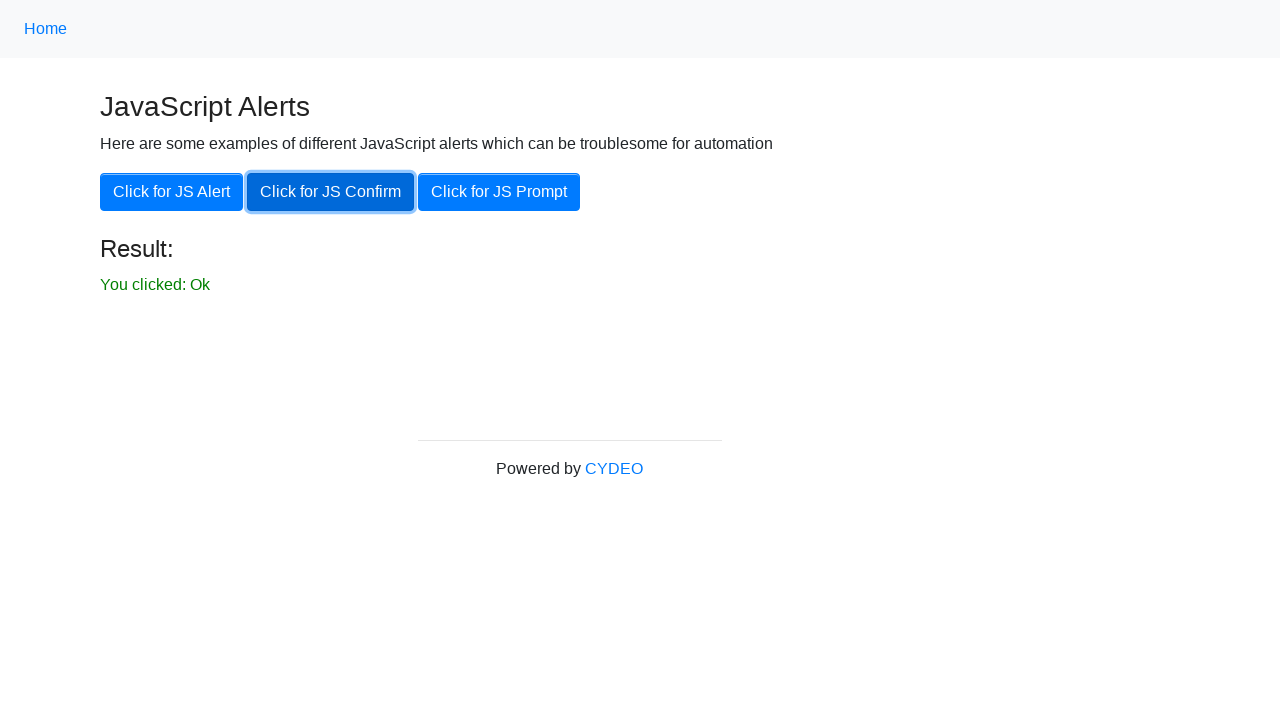

Verified confirmation message displays 'You clicked: Ok'
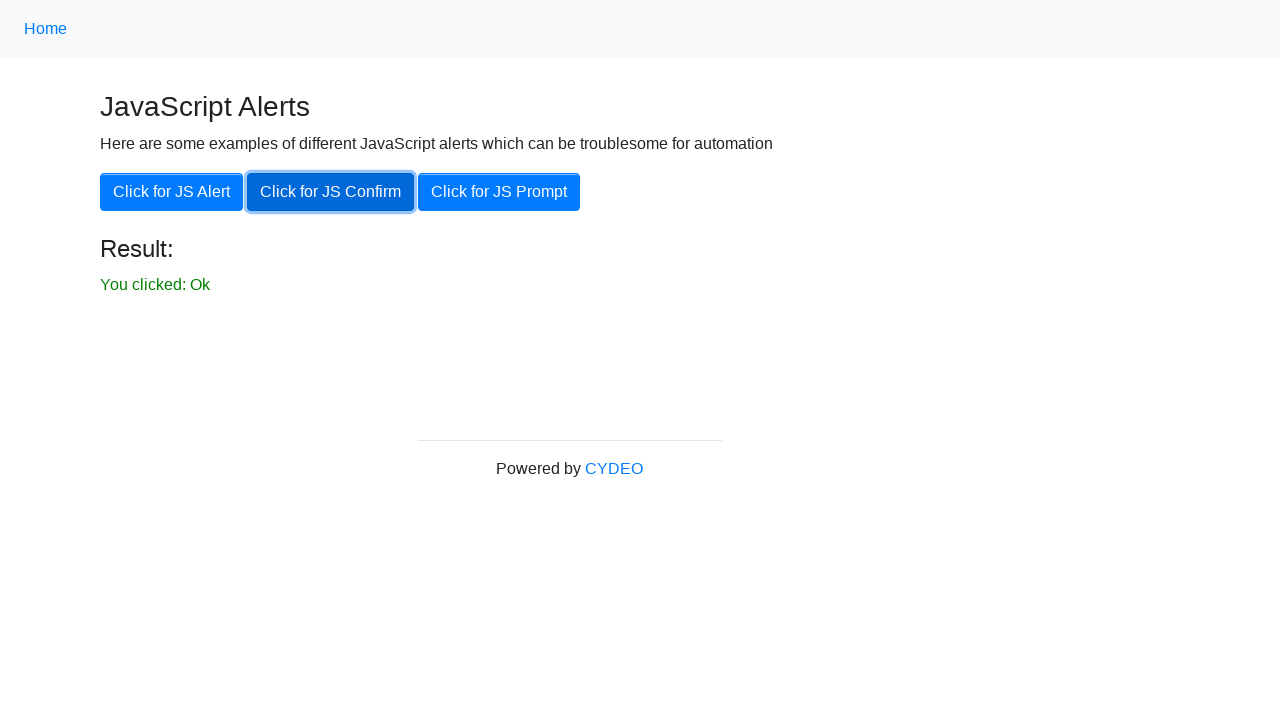

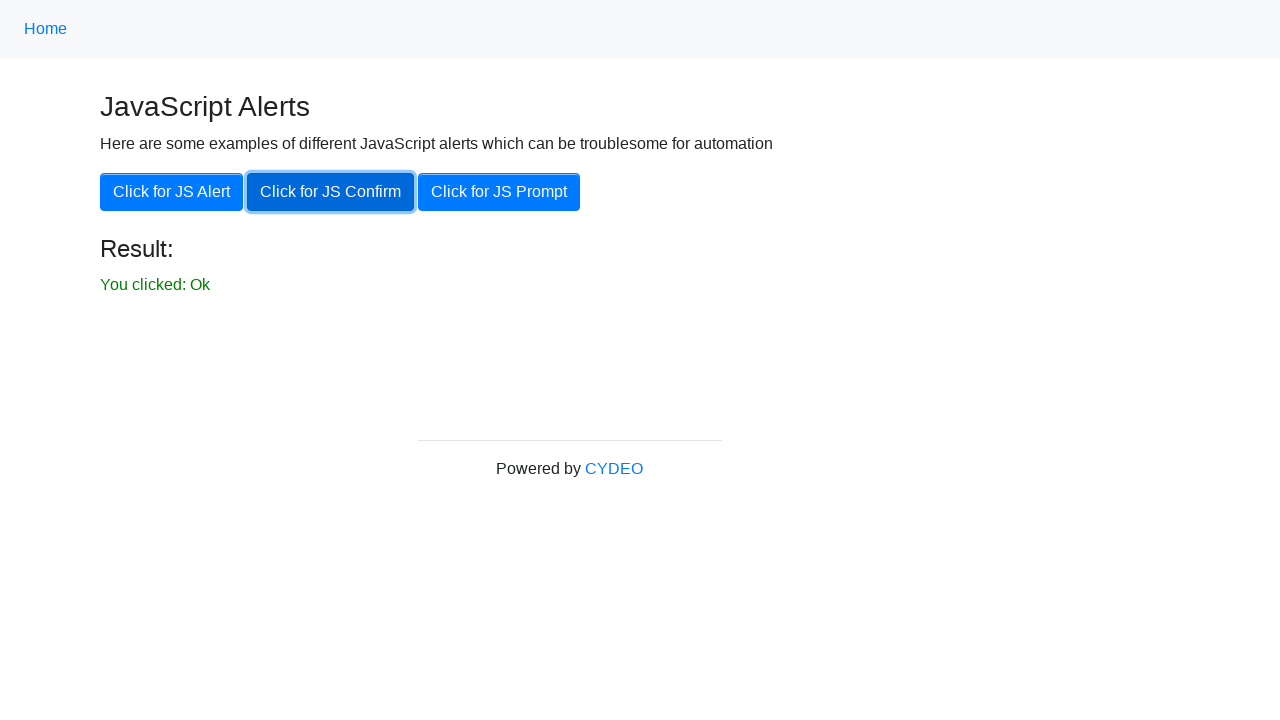